Tests navigation from the VWO login page to the free trial page by clicking on the "free trial" link using partial link text matching

Starting URL: https://app.vwo.com

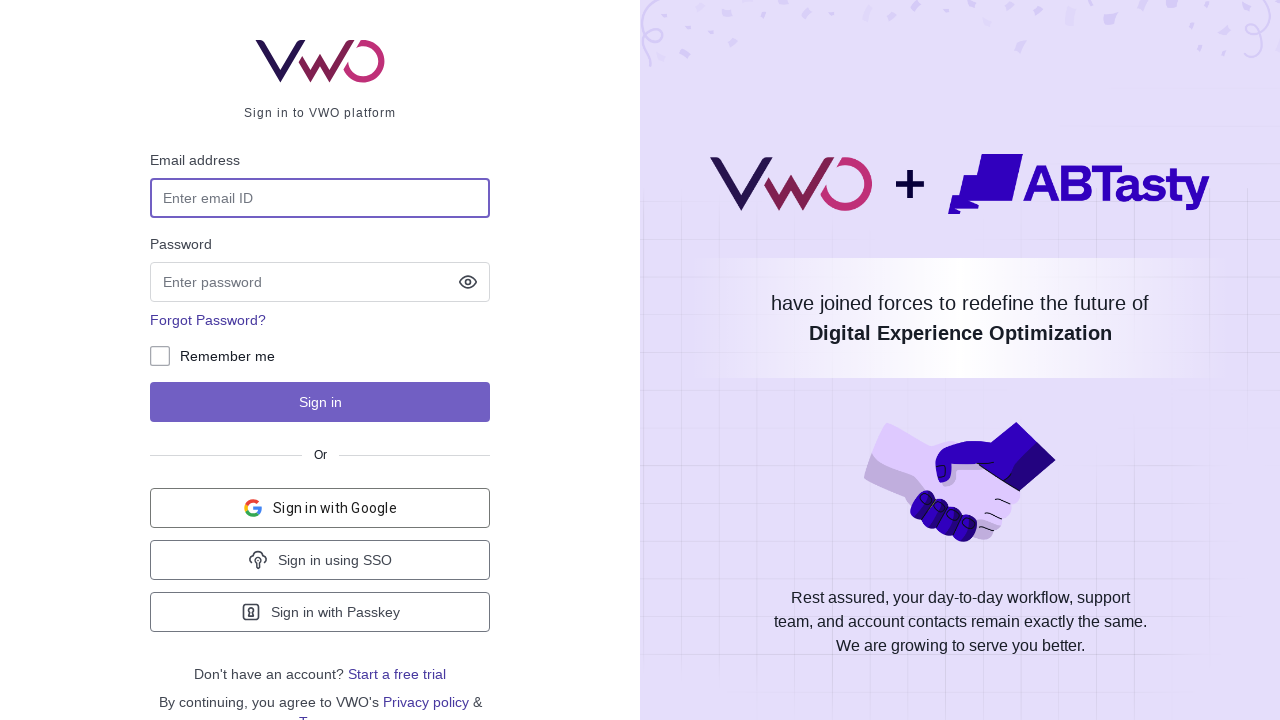

Clicked on the 'free trial' link using partial text matching at (397, 674) on a:has-text('free trial')
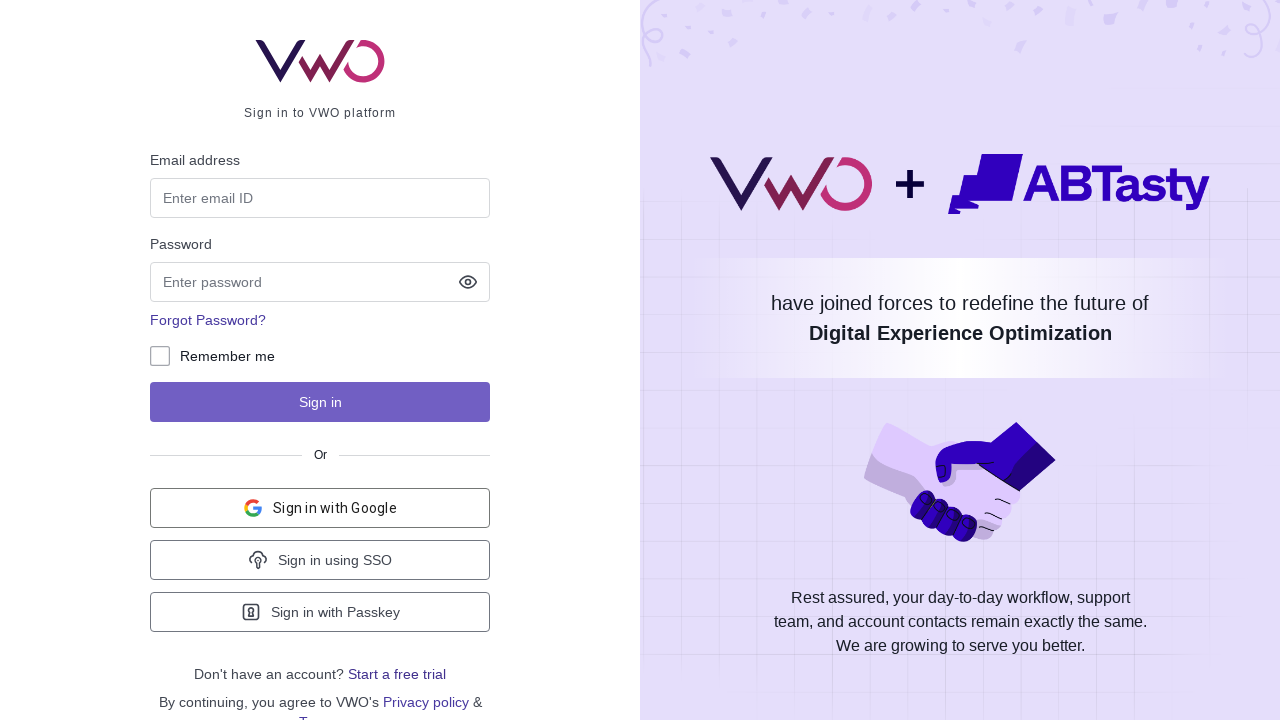

Free trial page loaded and network became idle
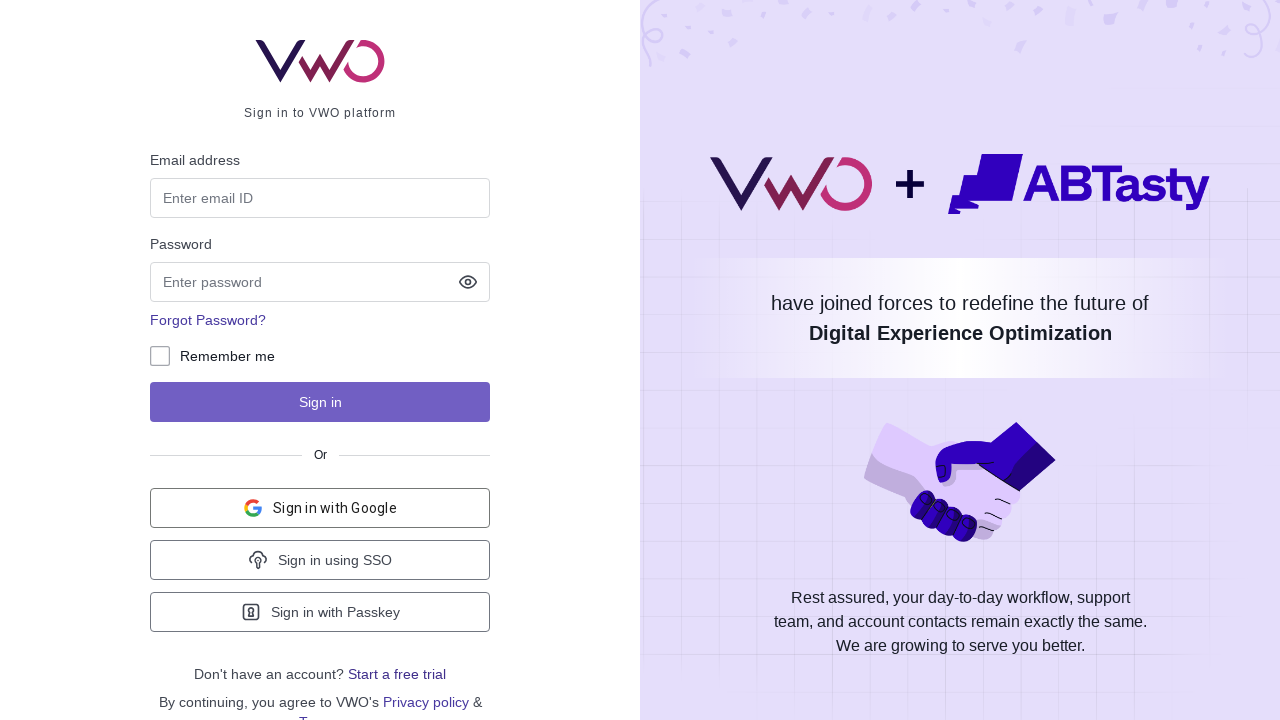

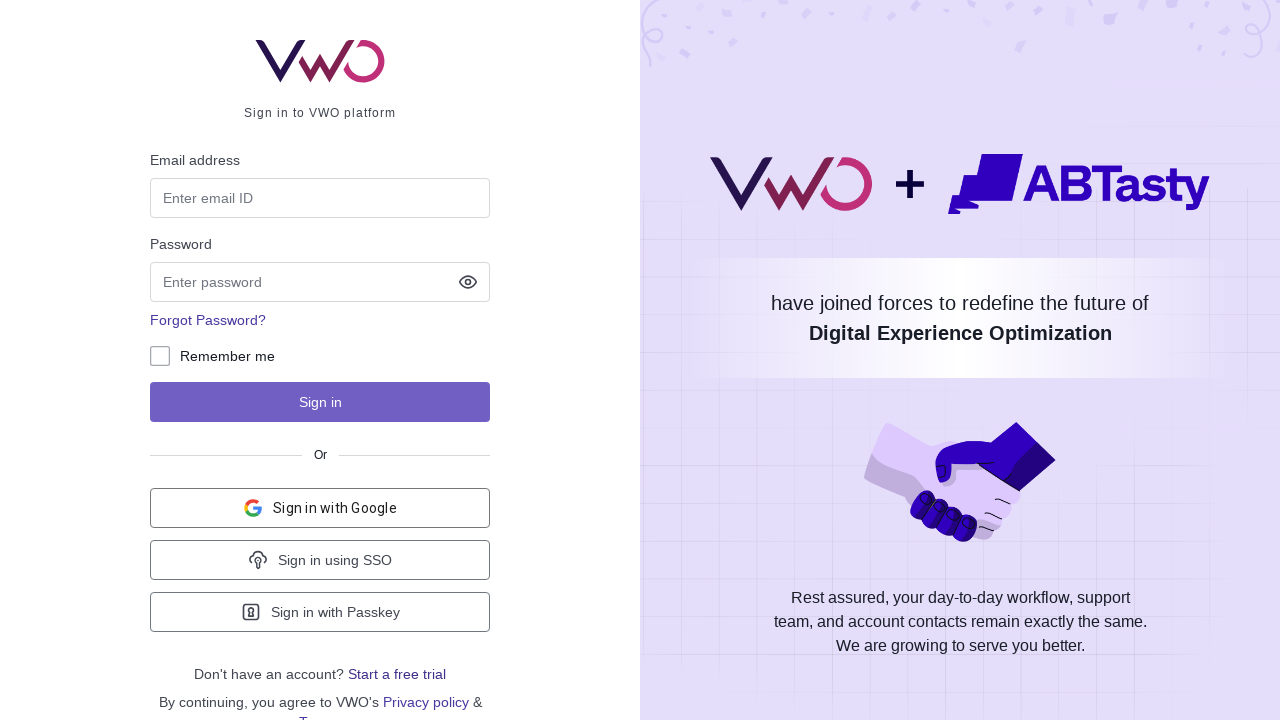